Tests the Selenium homepage by navigating to it, reading the body content, and maximizing the browser window to verify the page loads correctly.

Starting URL: https://selenium.dev/

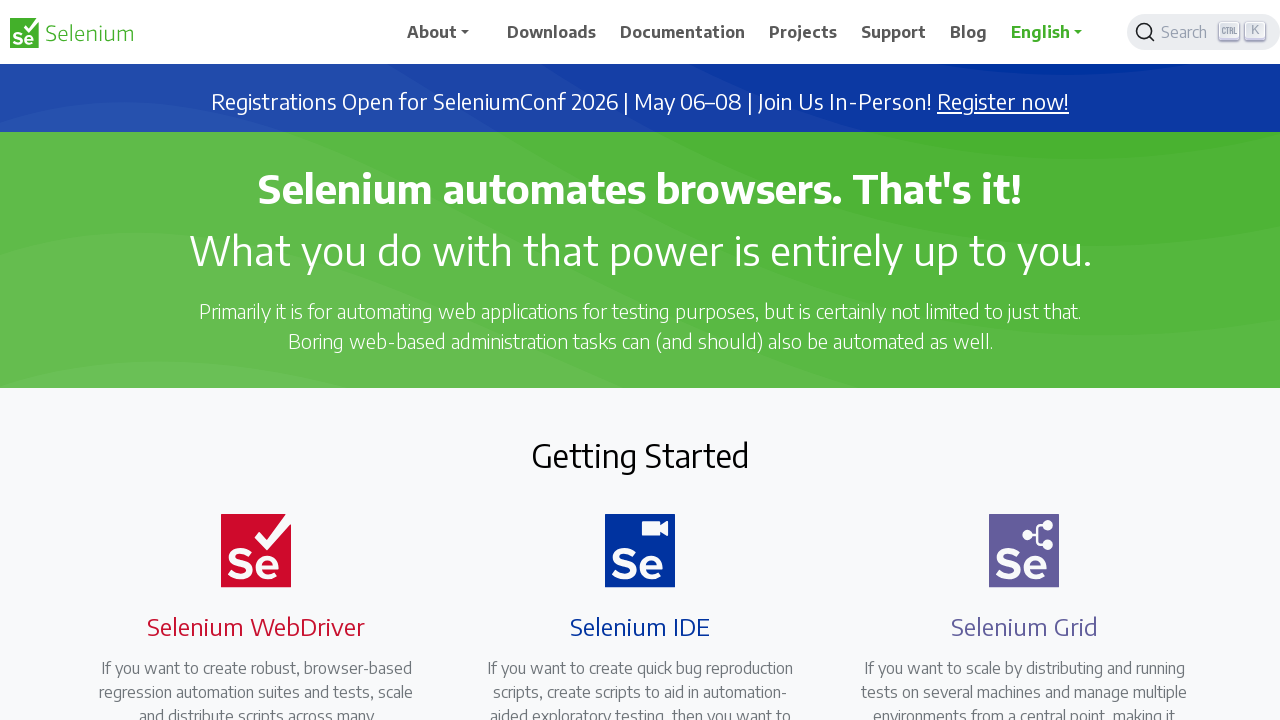

Navigated to Selenium homepage at https://selenium.dev/
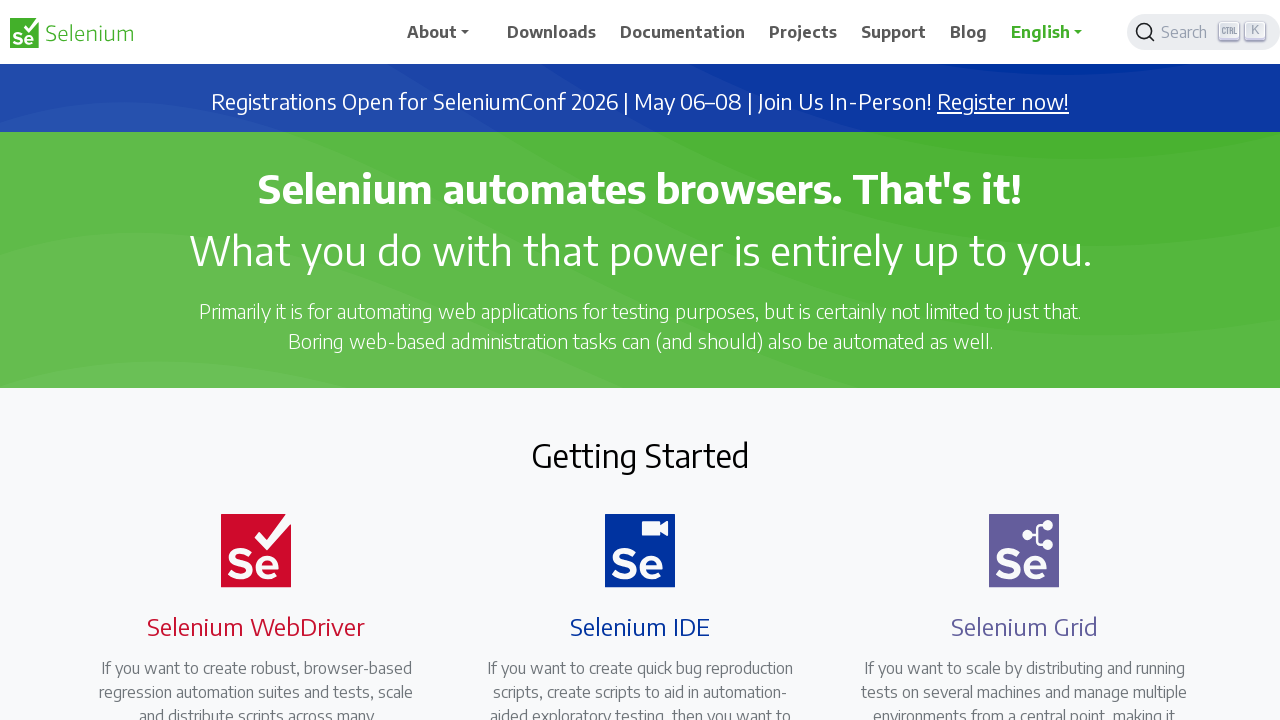

Page body loaded successfully
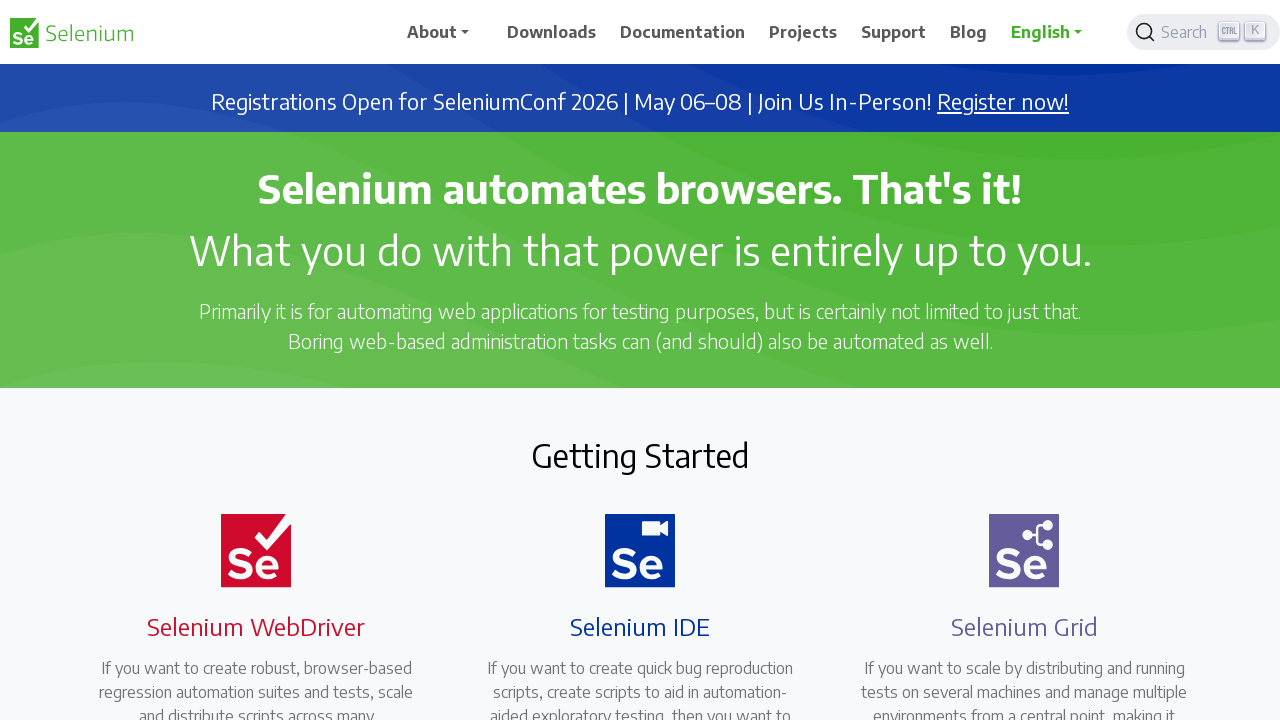

Retrieved body content to verify page loaded correctly
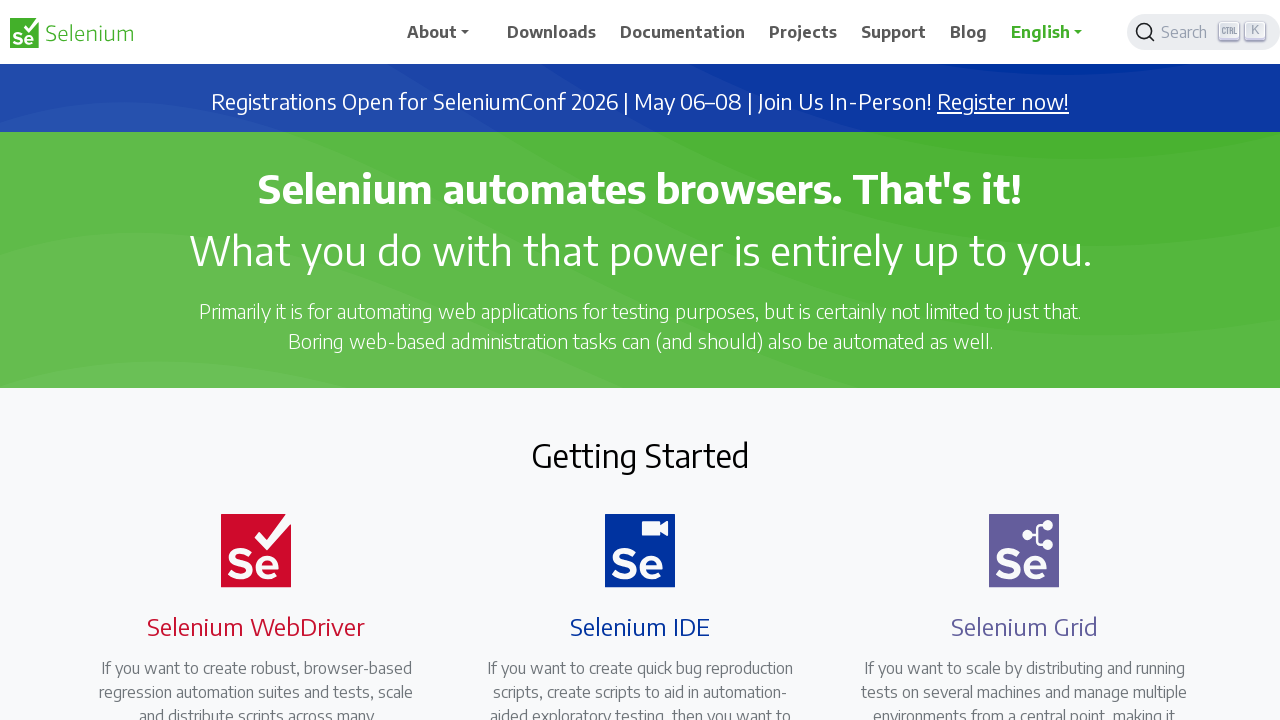

Maximized browser window to 1920x1080 resolution
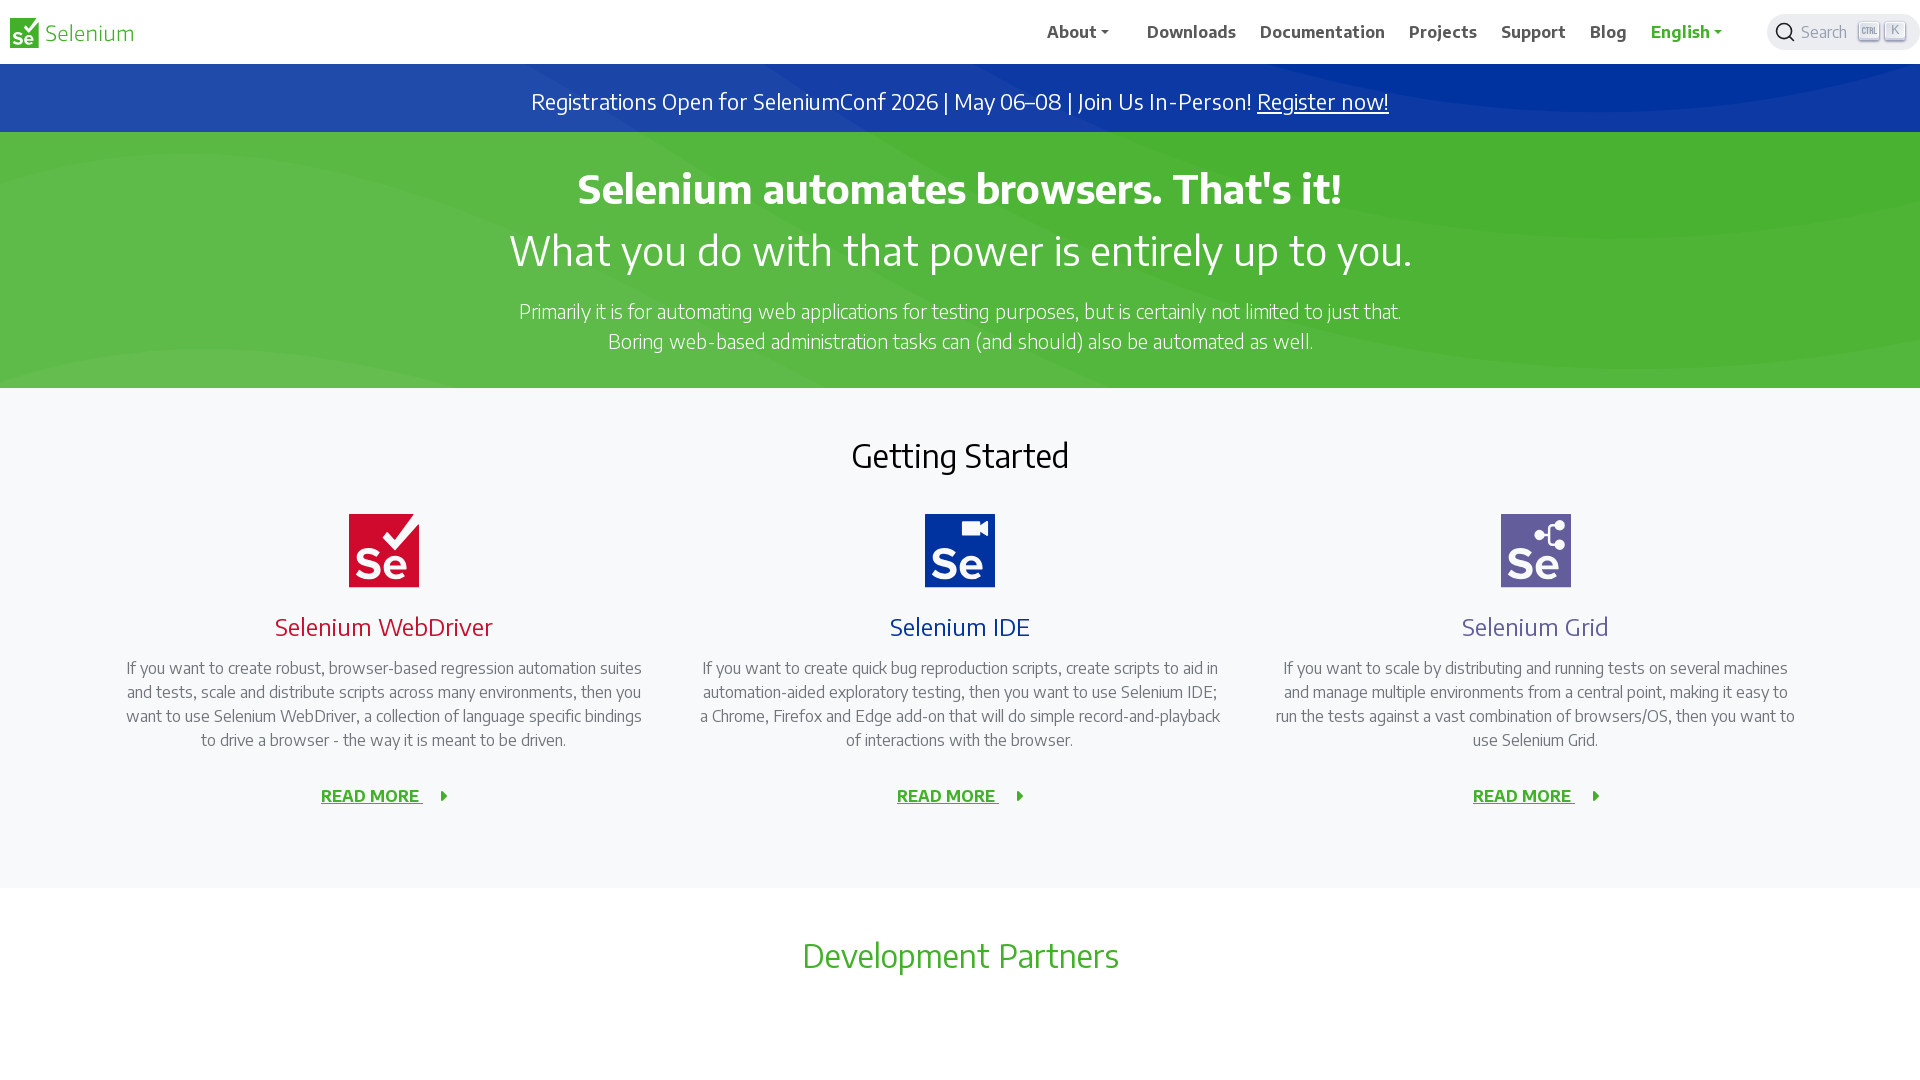

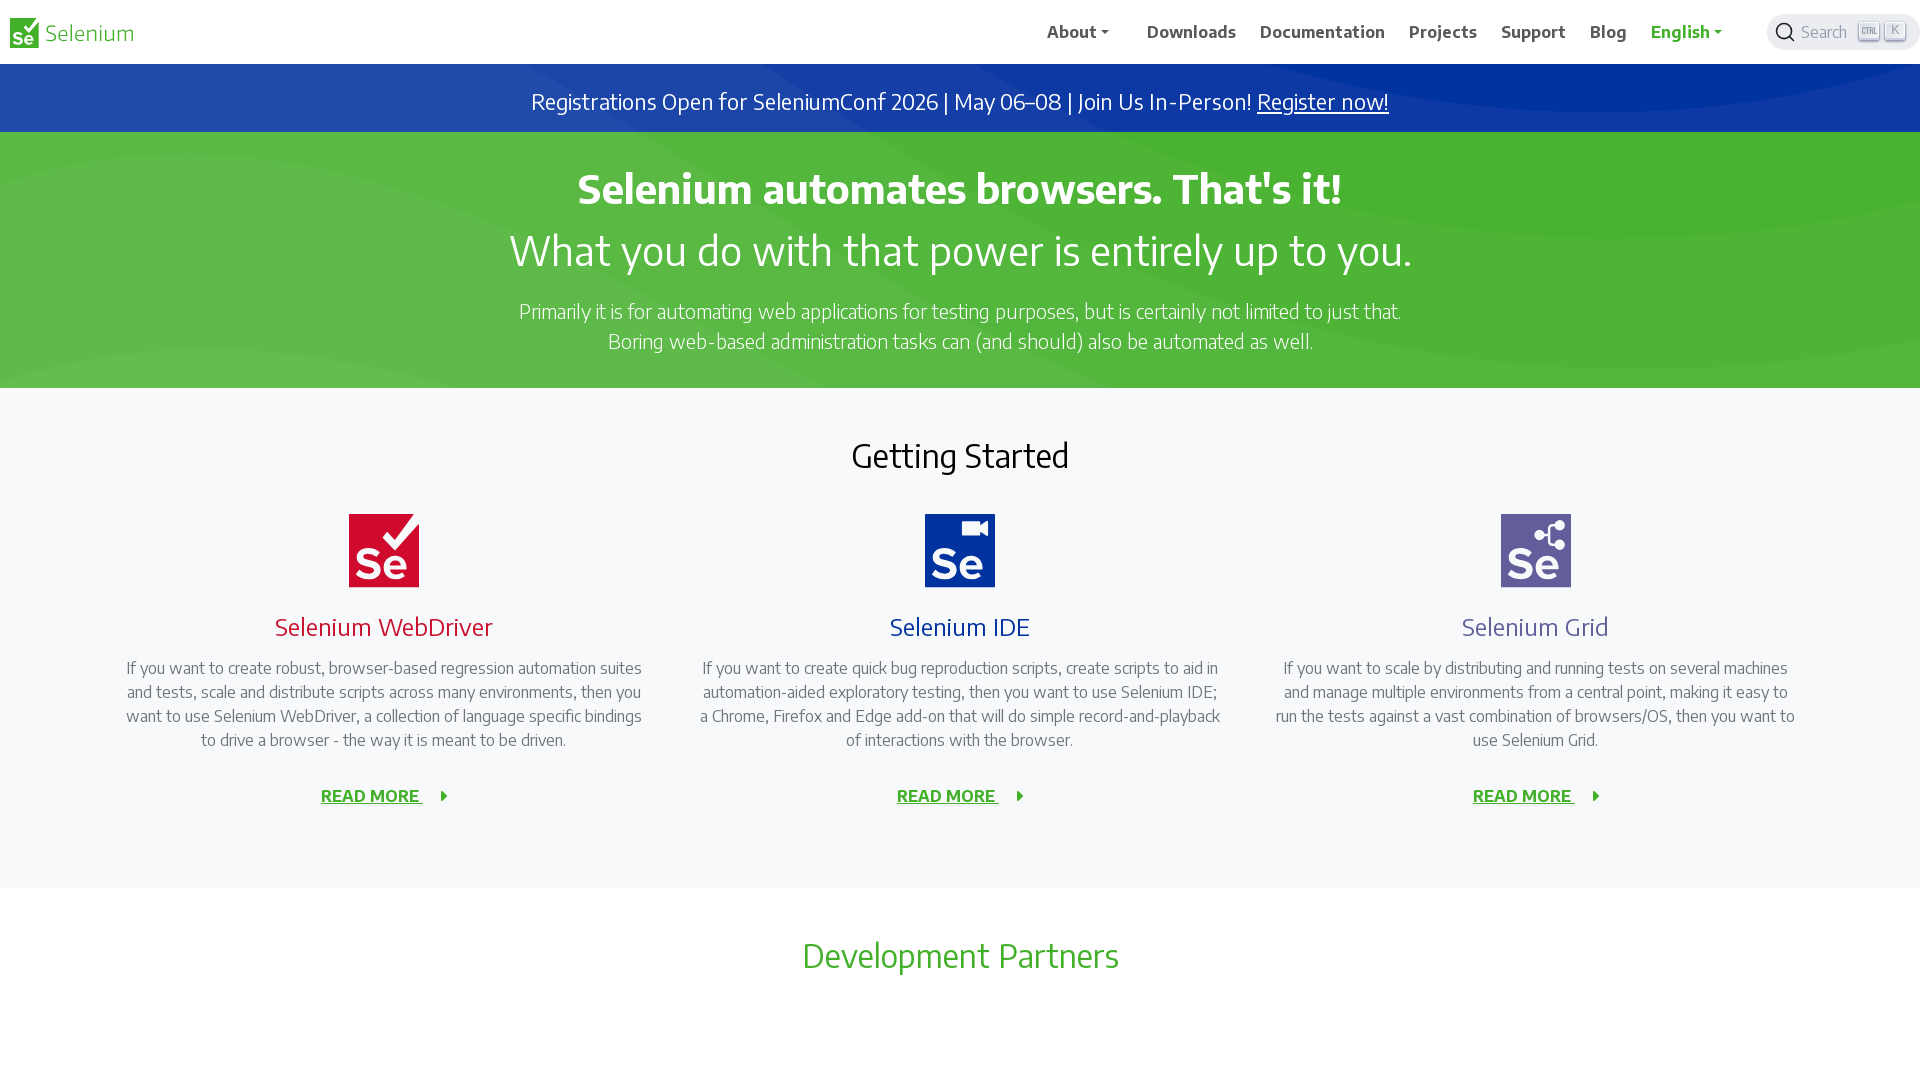